Tests navigation on Ajio e-commerce website by clicking on the MEN category link

Starting URL: https://www.ajio.com

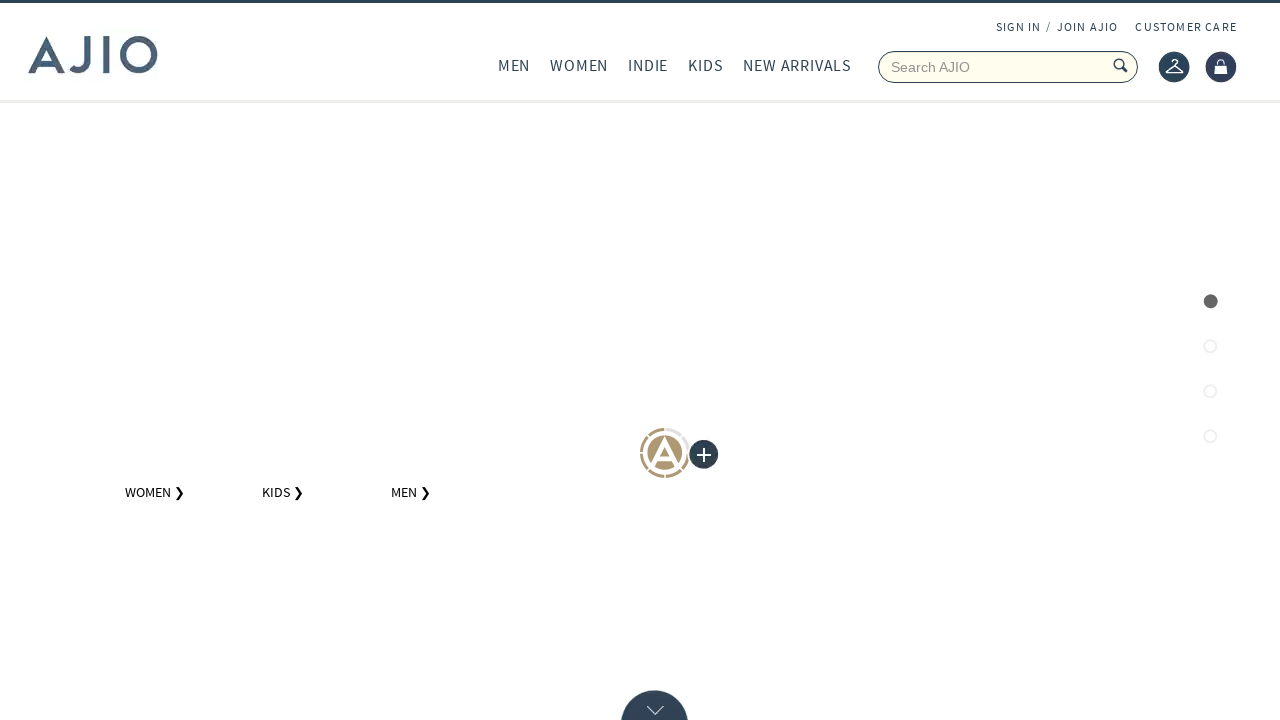

Navigated to Ajio e-commerce website
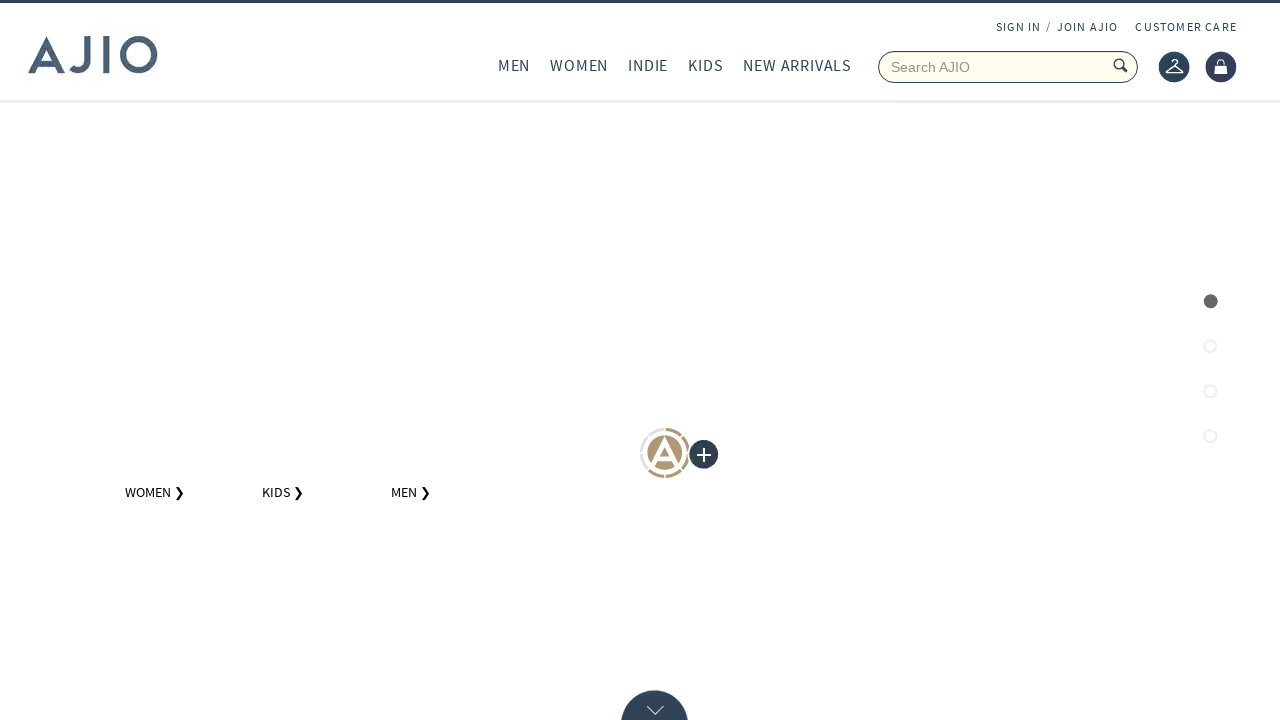

Clicked on MEN category link at (514, 76) on a:has-text('MEN')
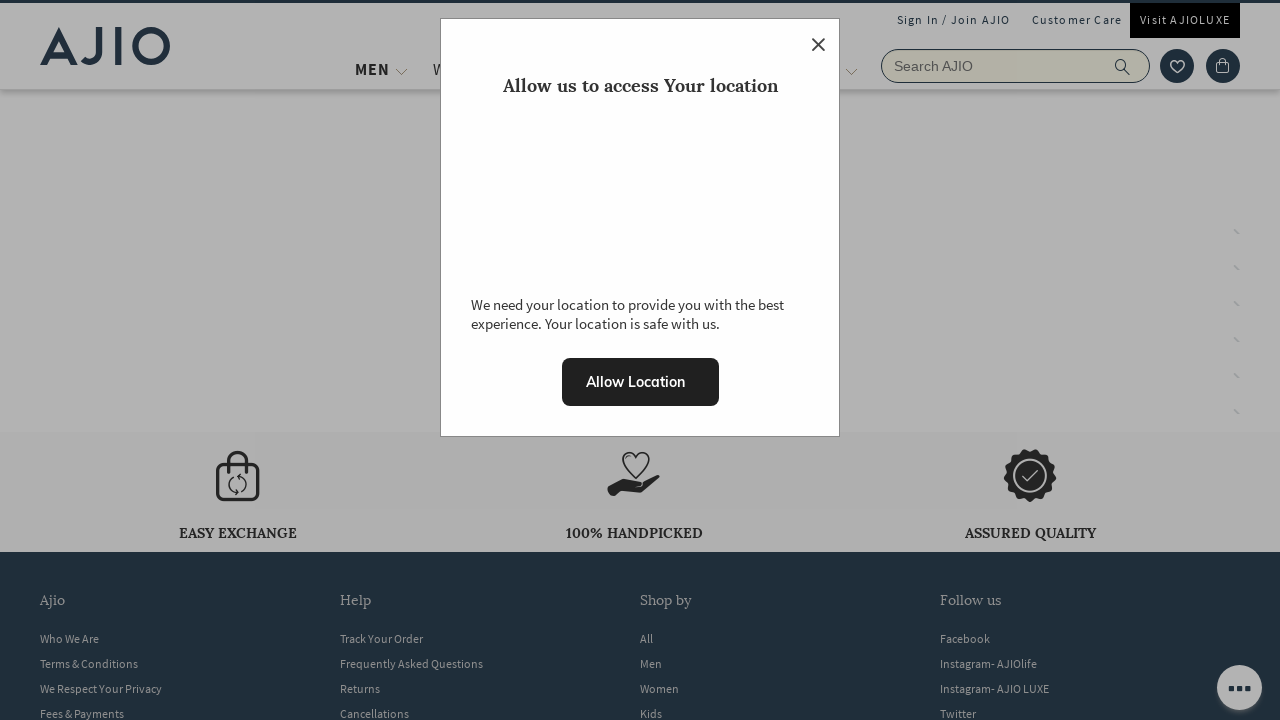

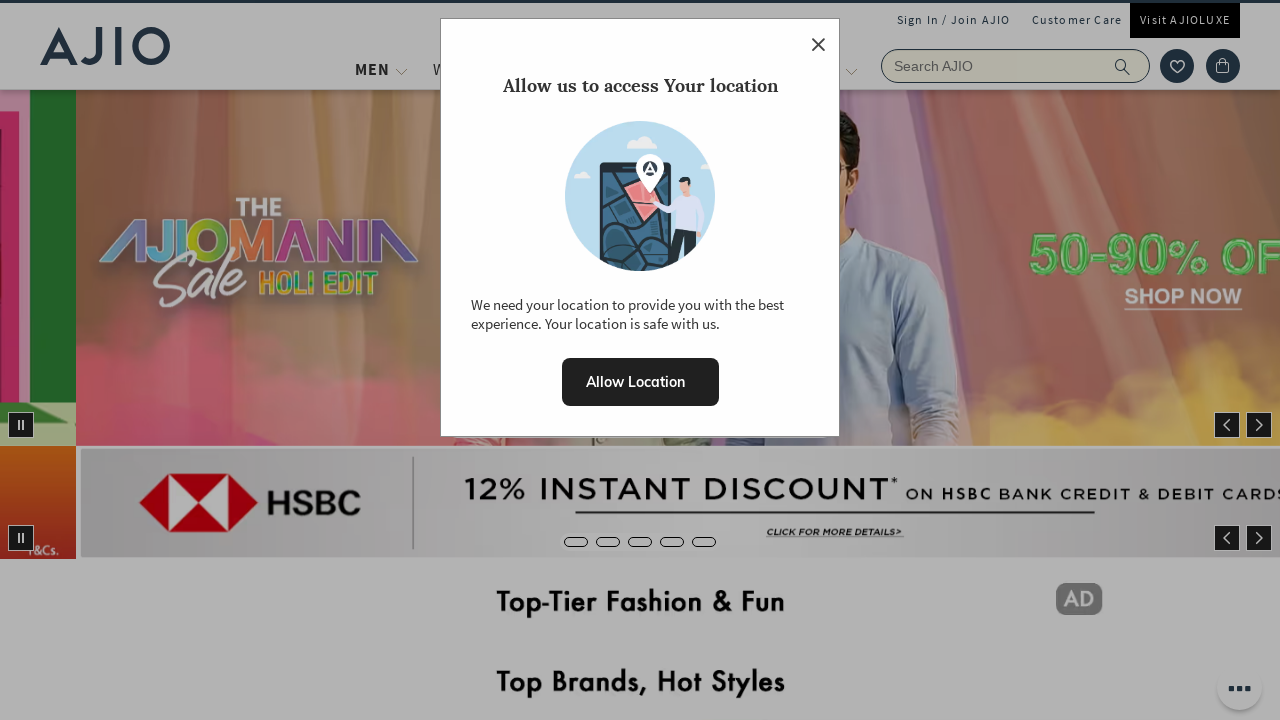